Tests drag and drop functionality by dragging one element onto another

Starting URL: https://the-internet.herokuapp.com/drag_and_drop

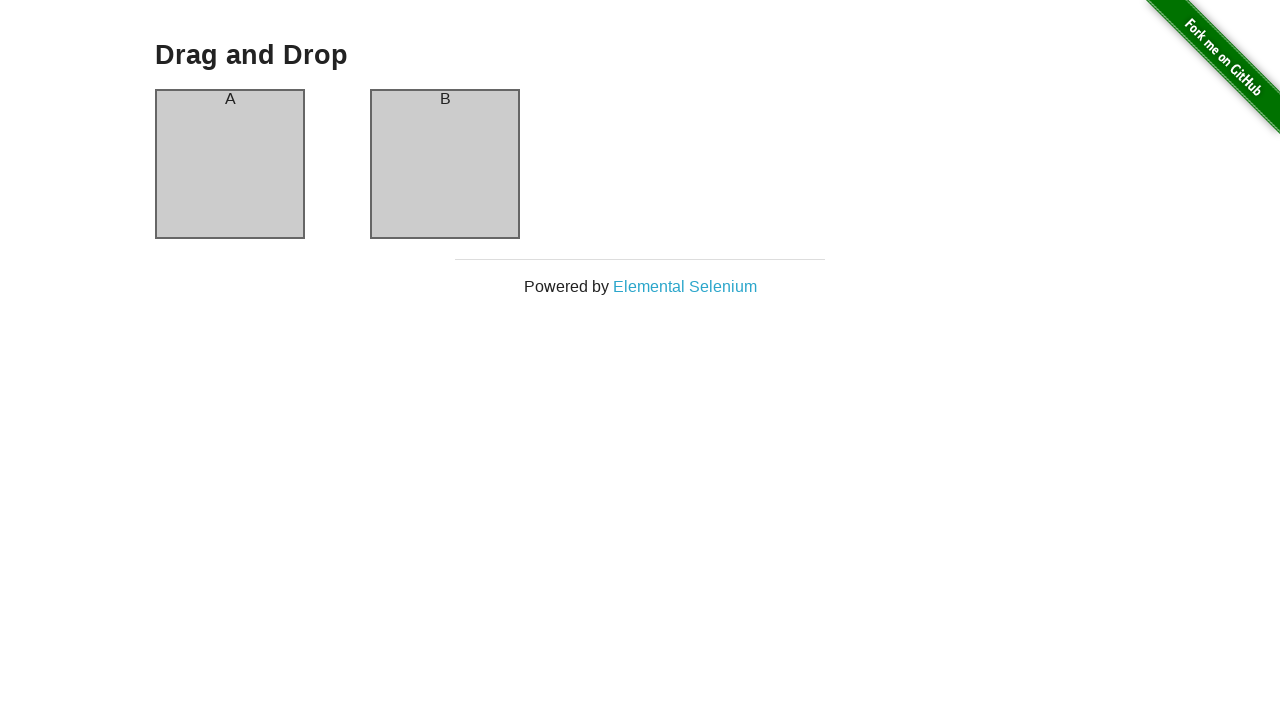

Located source element (column-a) for drag and drop
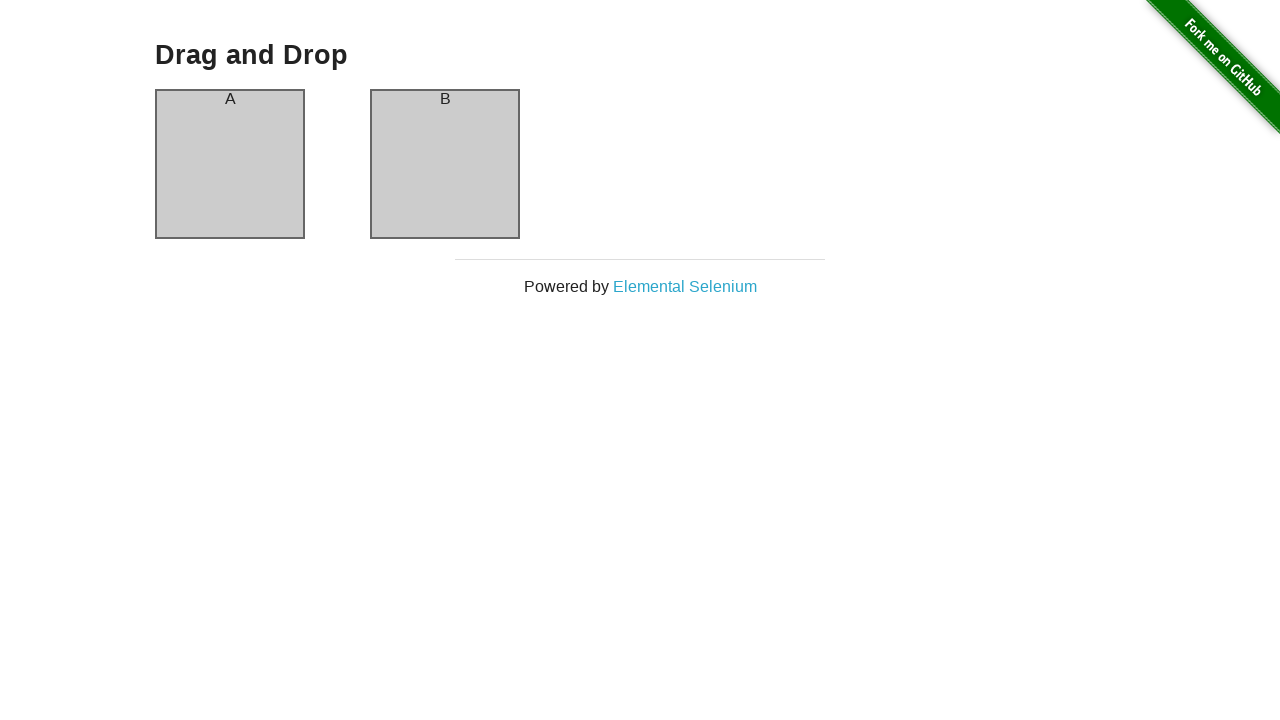

Located target element (column-b) for drag and drop
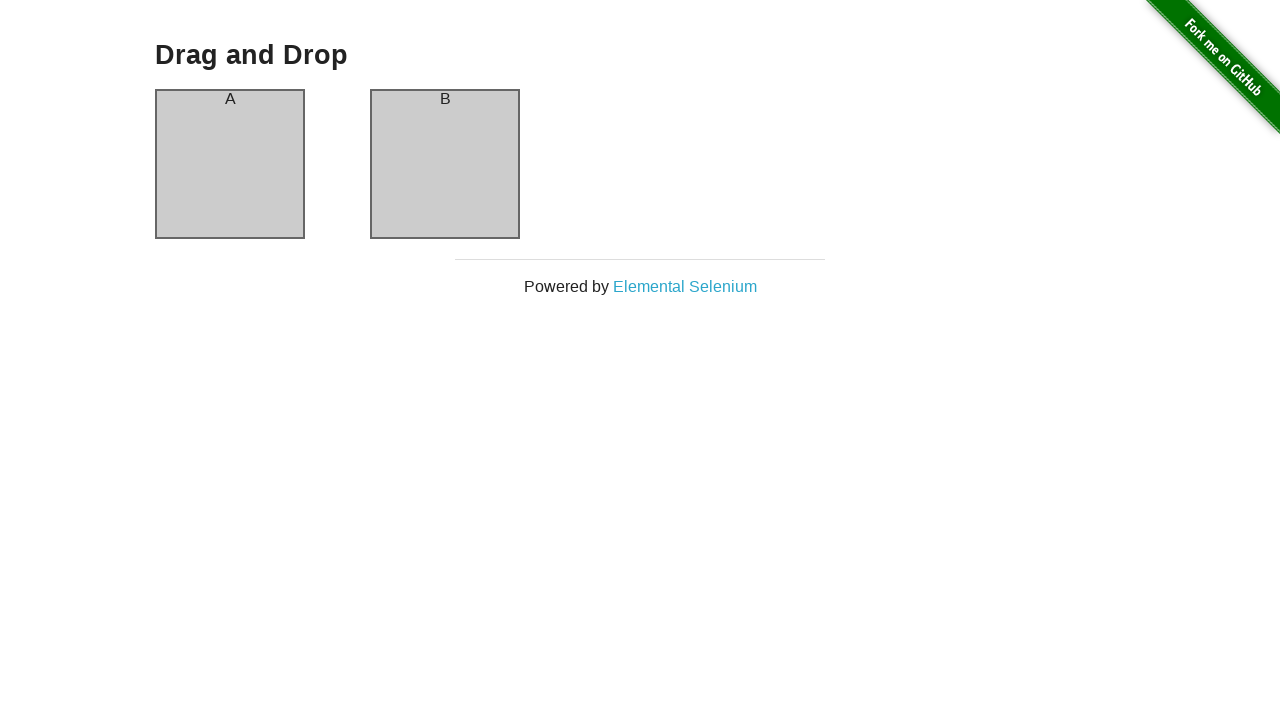

Dragged column-a onto column-b at (445, 164)
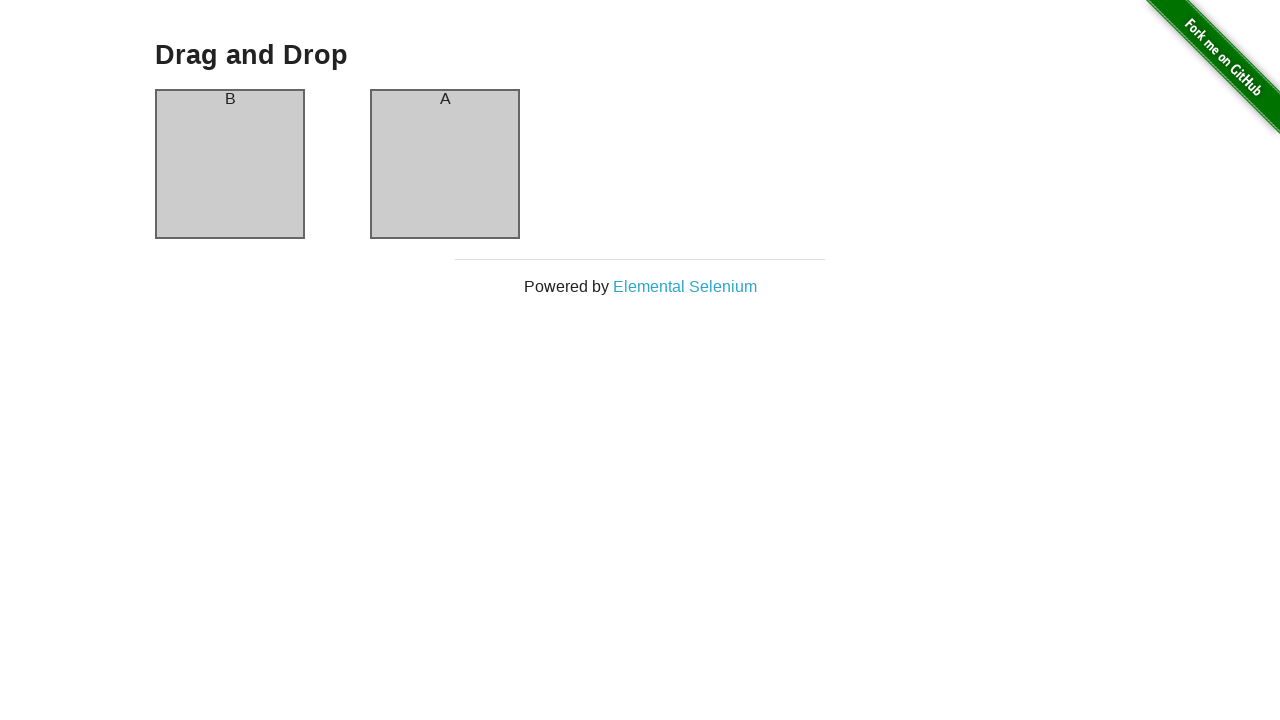

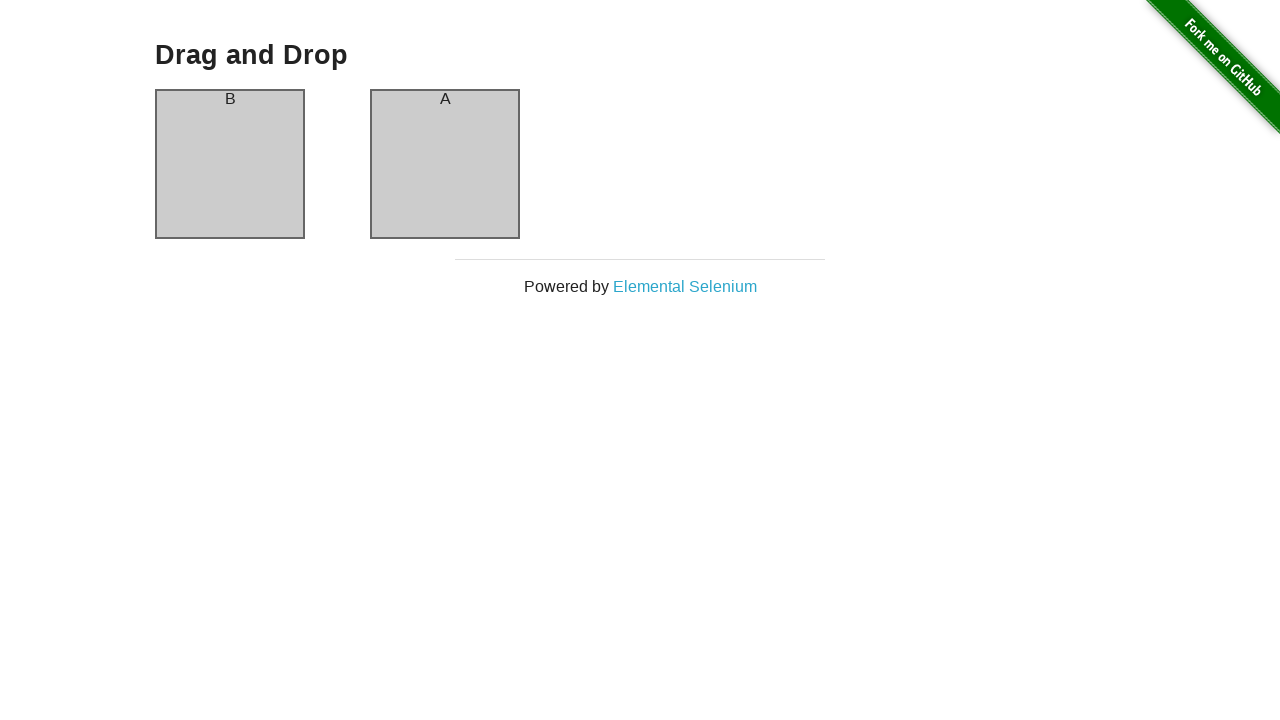